Tests range slider by setting a value and verifying it

Starting URL: https://www.selenium.dev/selenium/web/web-form.html

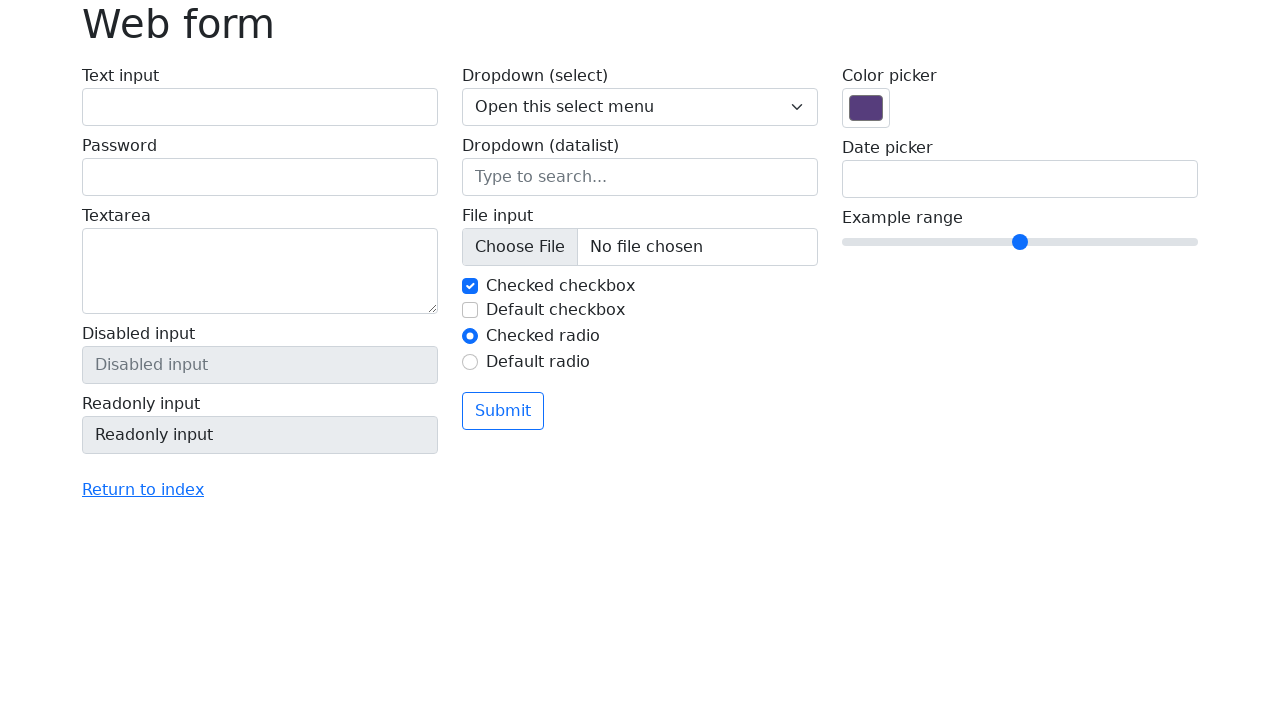

Set range slider to value 10 on [name="my-range"]
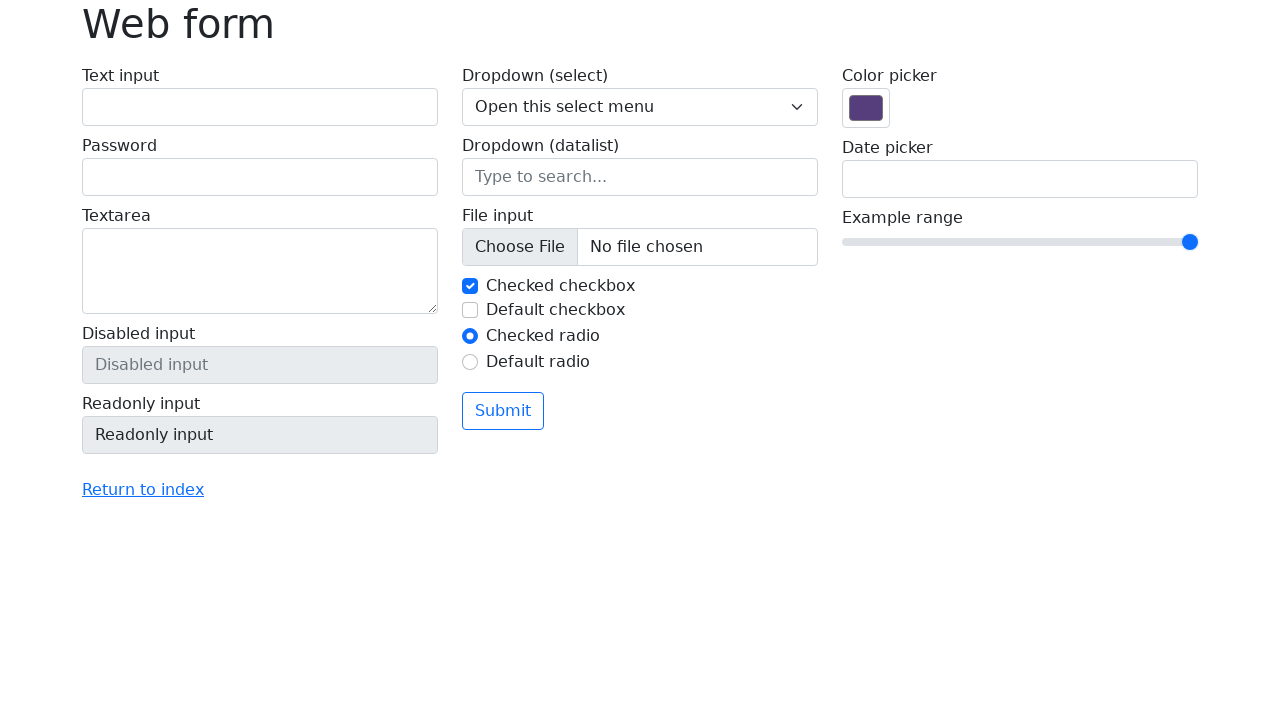

Verified range slider value is 10
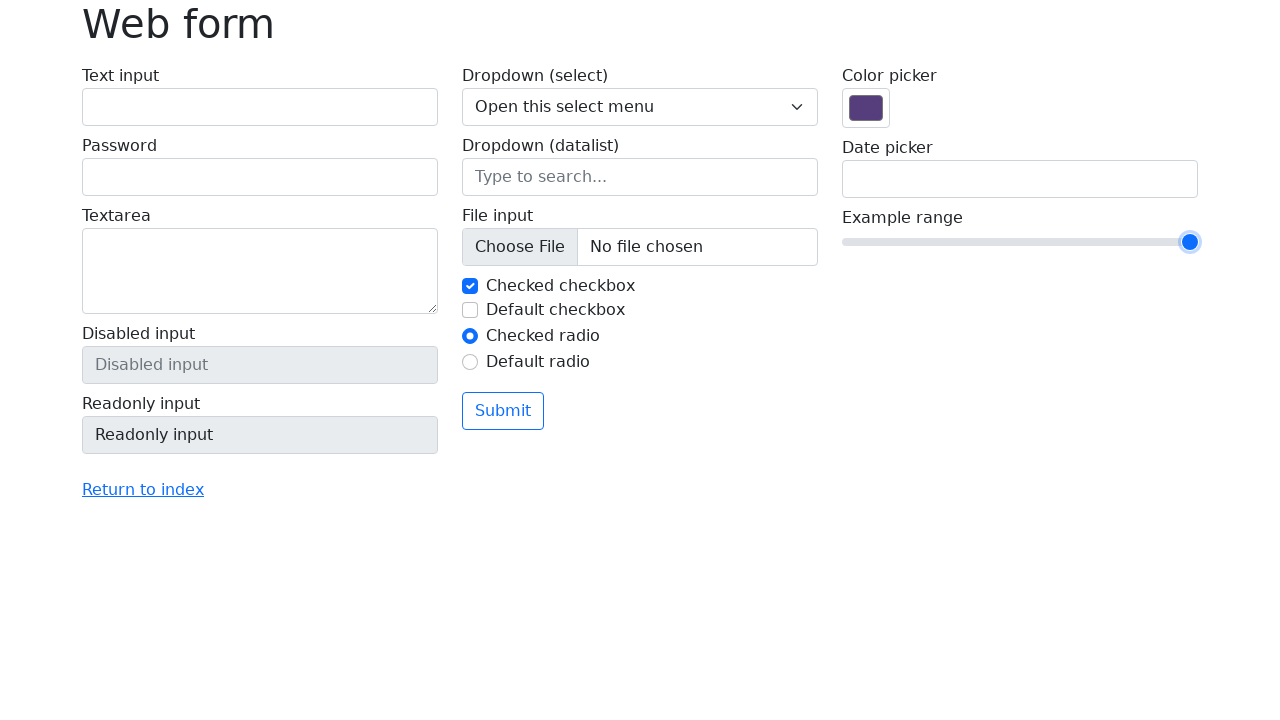

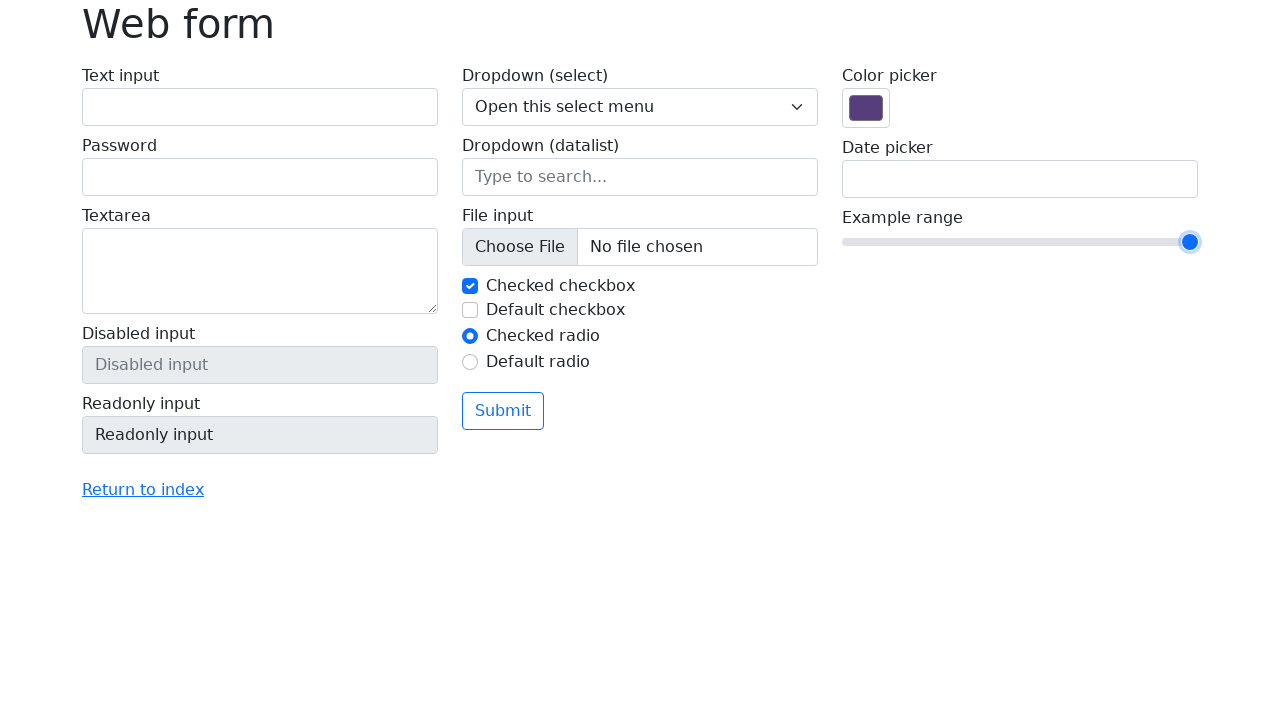